Navigates to elements page and verifies that 'Check Box' exists in the menu list

Starting URL: https://demoqa.com/elements

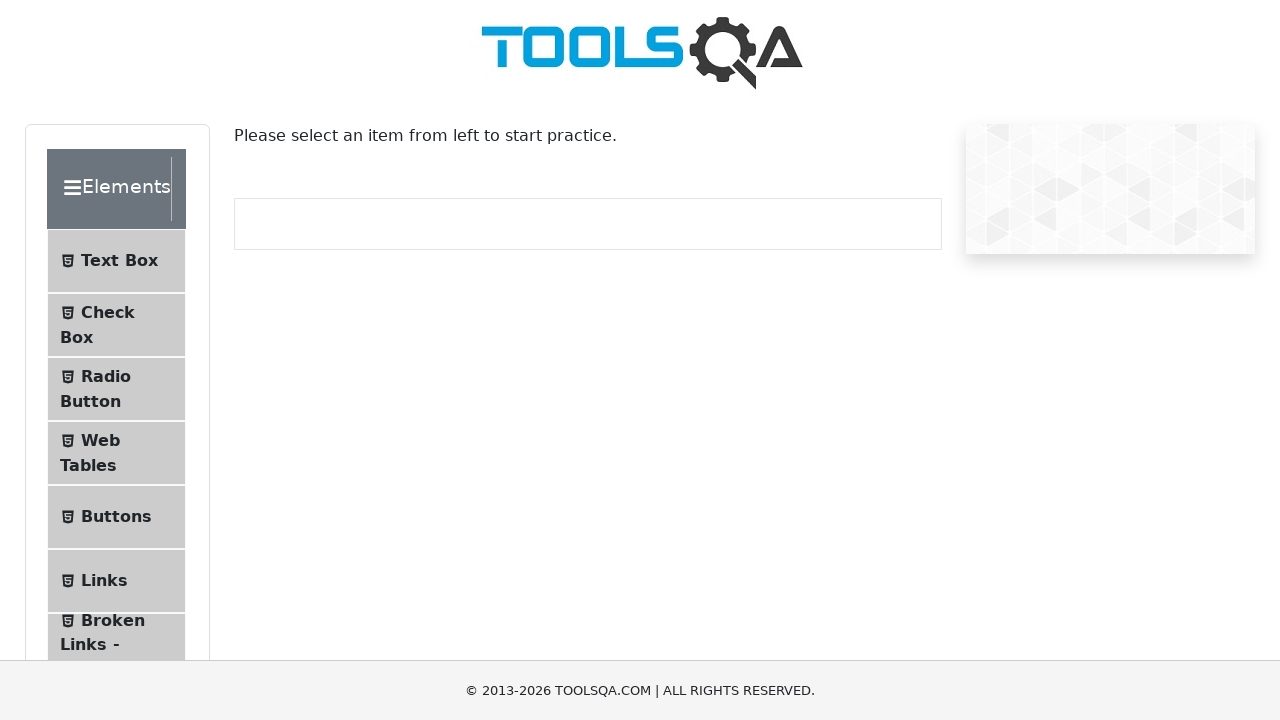

Navigated to https://demoqa.com/elements
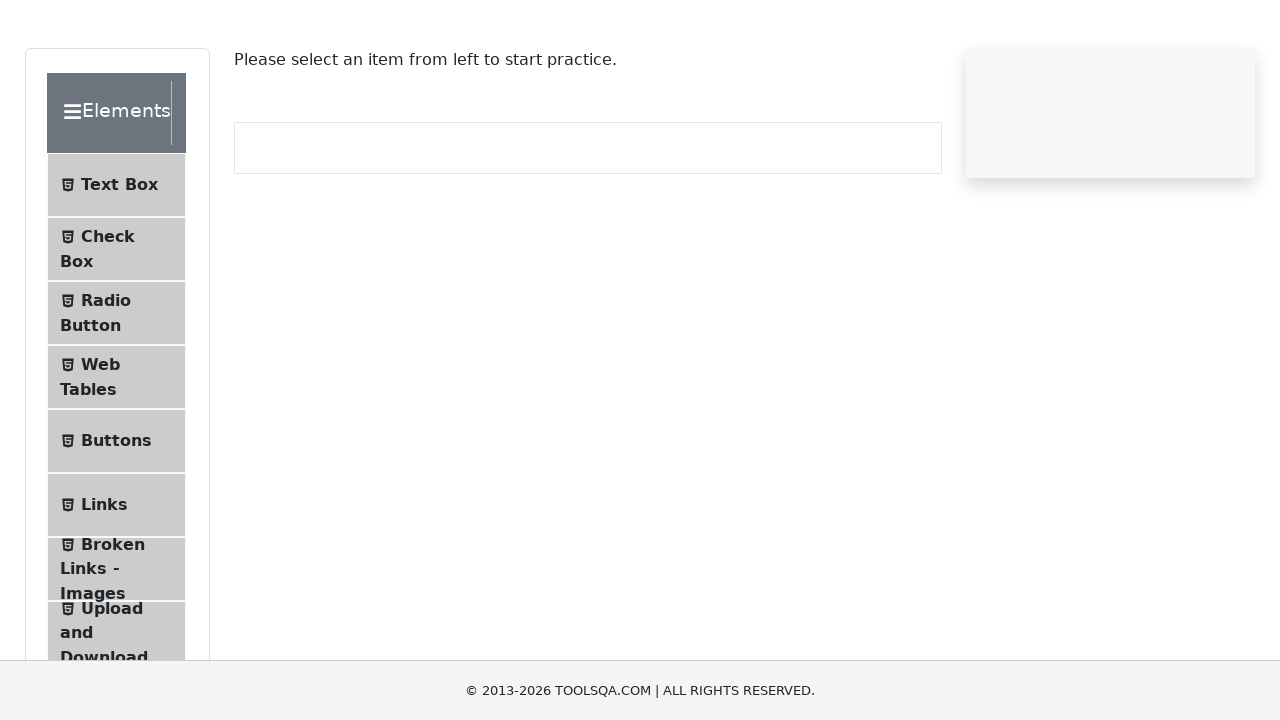

Retrieved all menu list items from Elements page
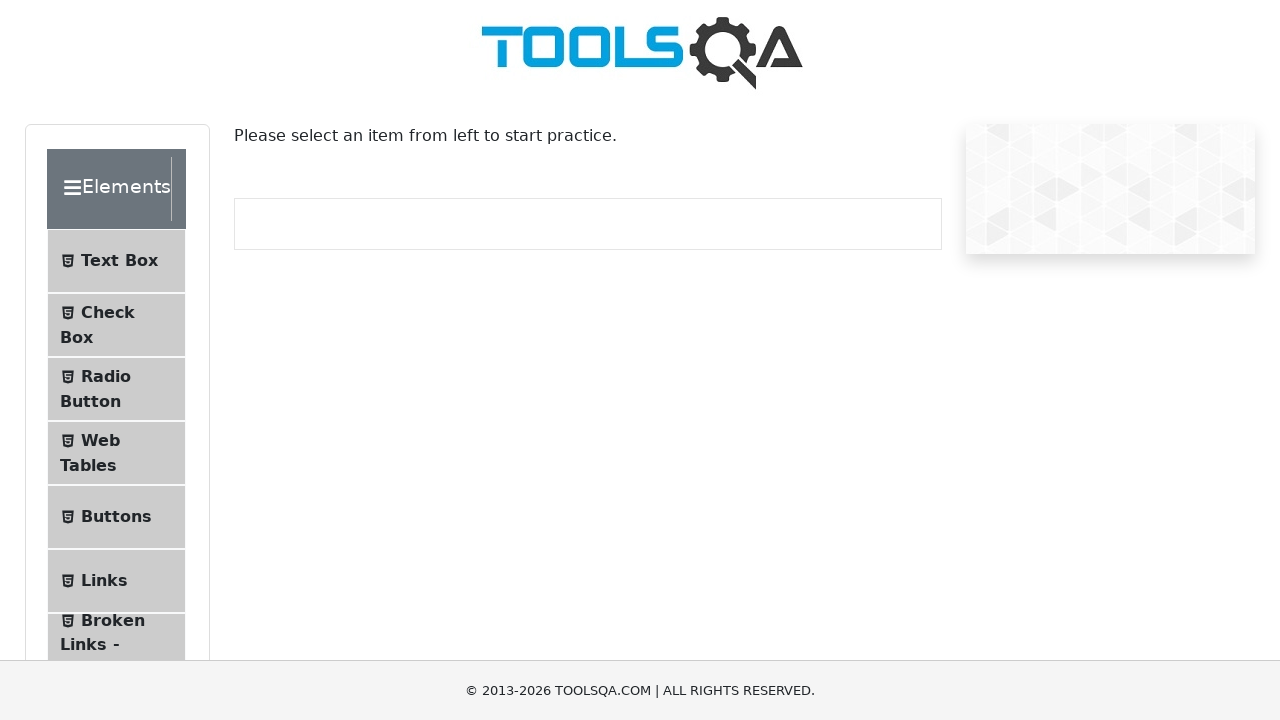

Verified that 'Check Box' exists in the menu list
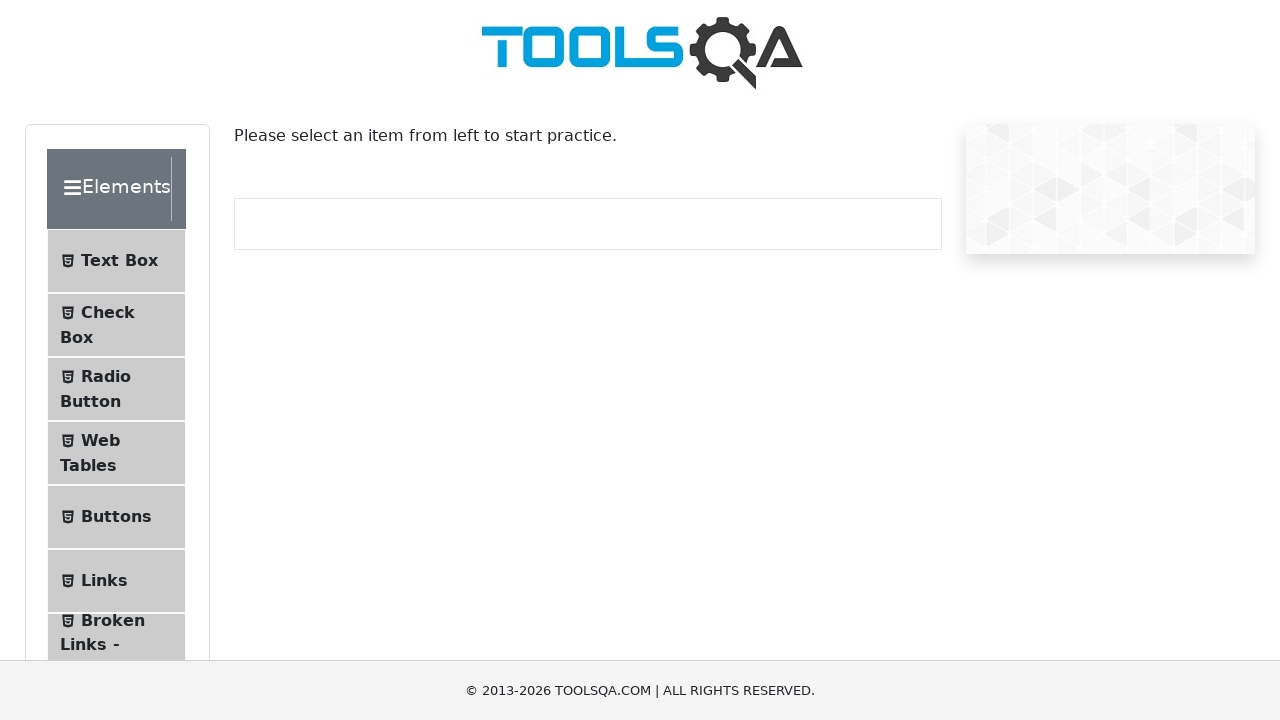

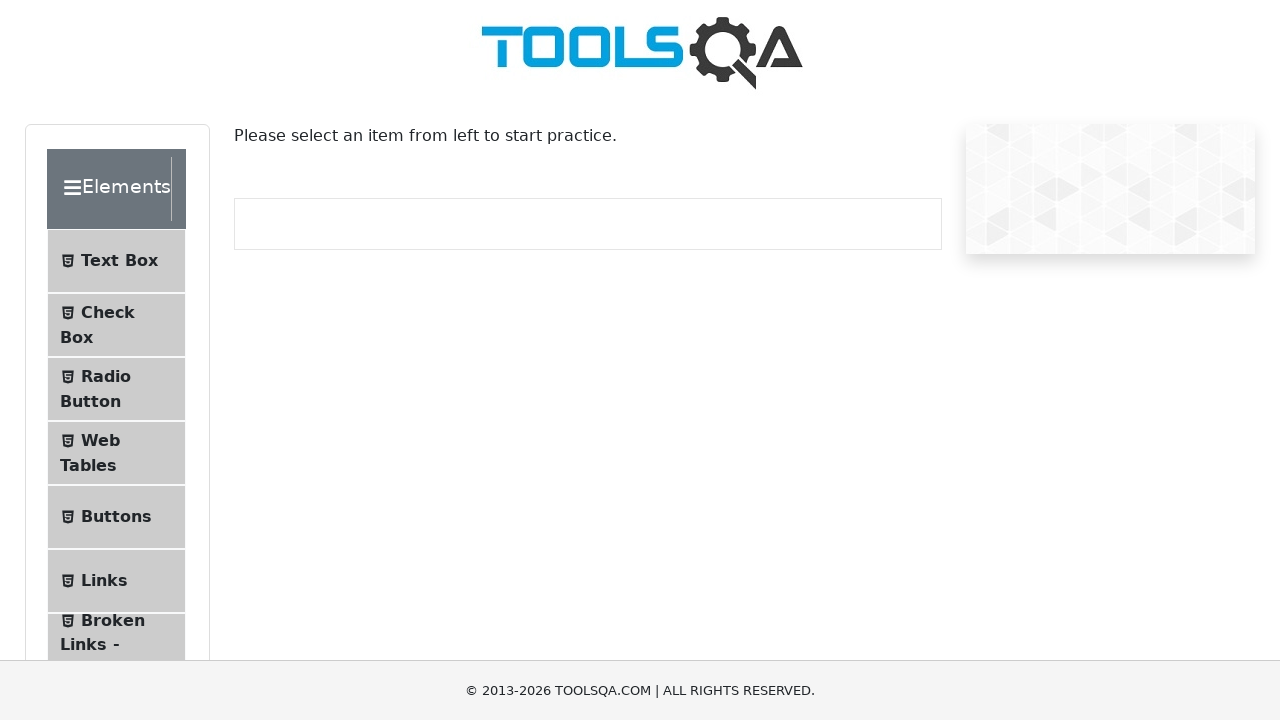